Tests navigation by clicking on the logo element in the navigation bar and then navigating back to the demos page

Starting URL: https://www.telerik.com/support/demos

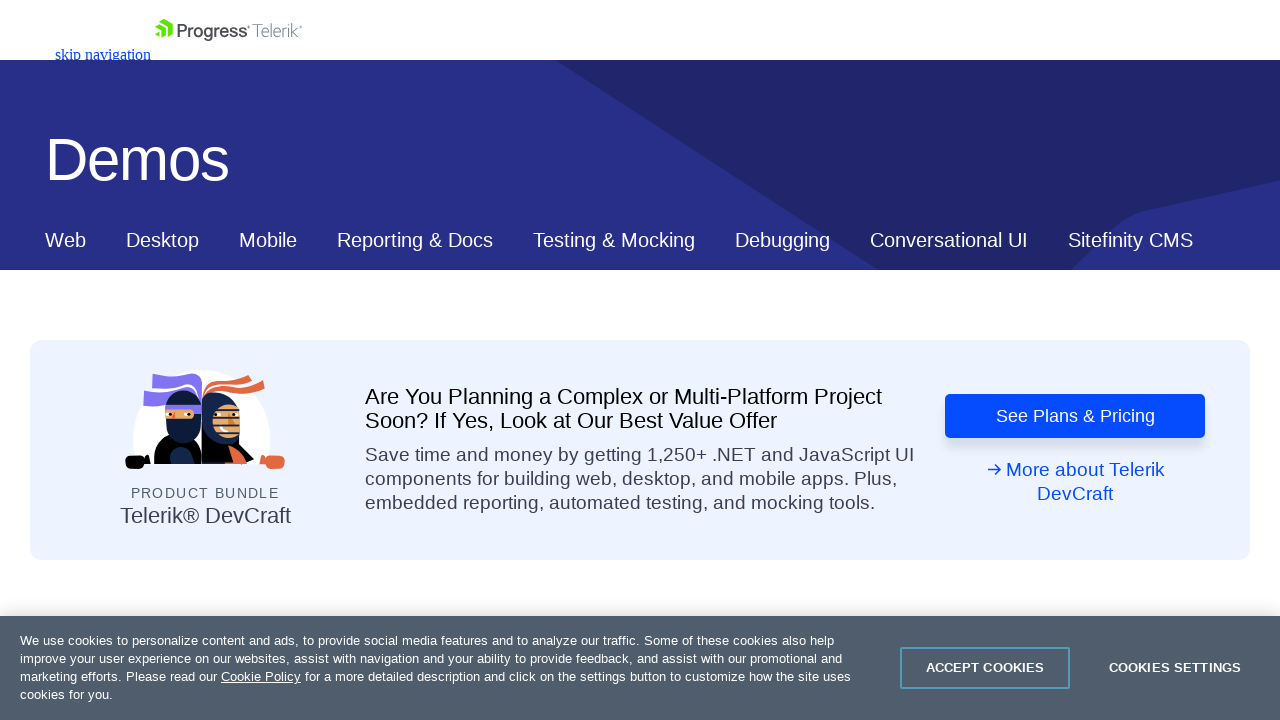

Clicked on the logo element in the navigation bar at (228, 30) on nav#js-tlrk-nav section > div > figure > a > svg
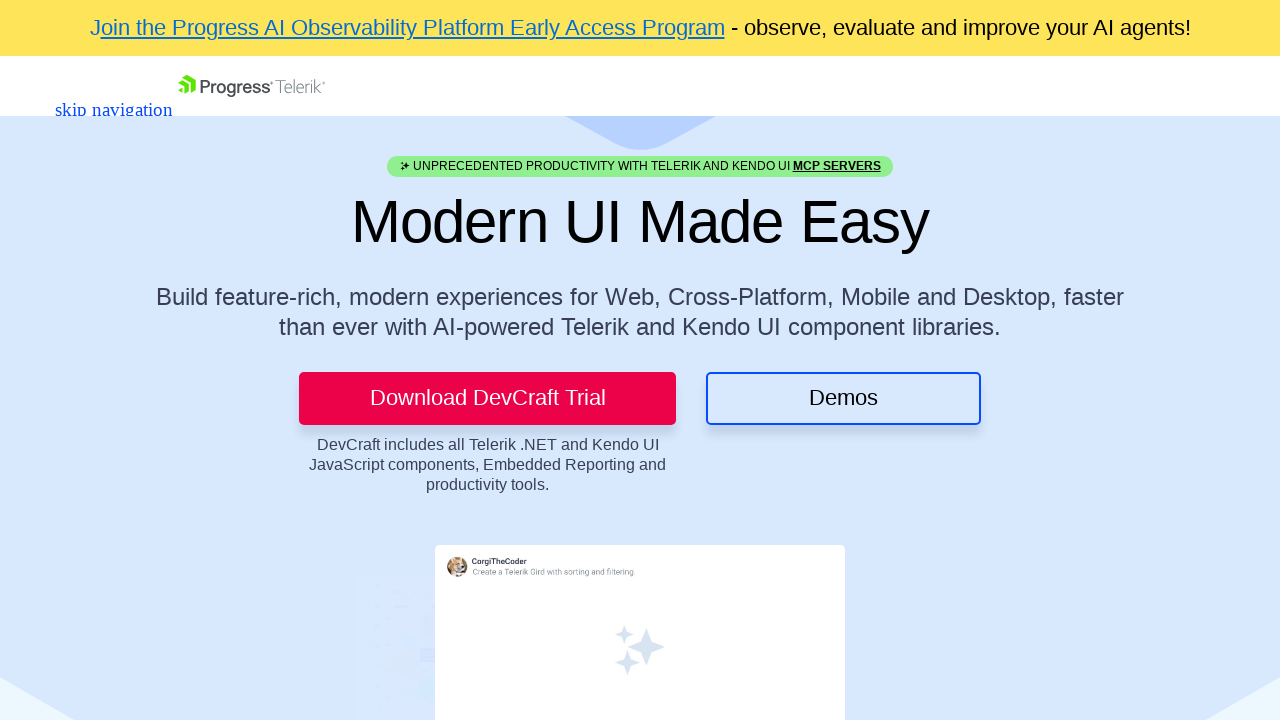

Navigated back to the demos page
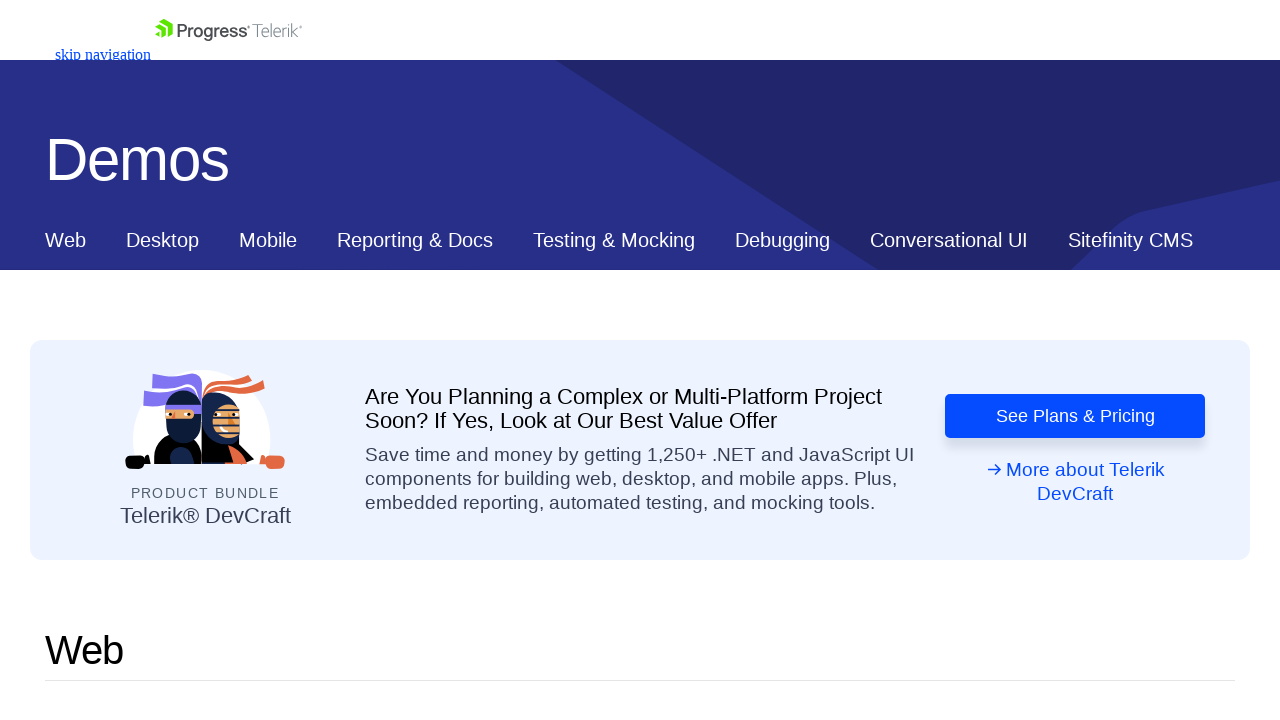

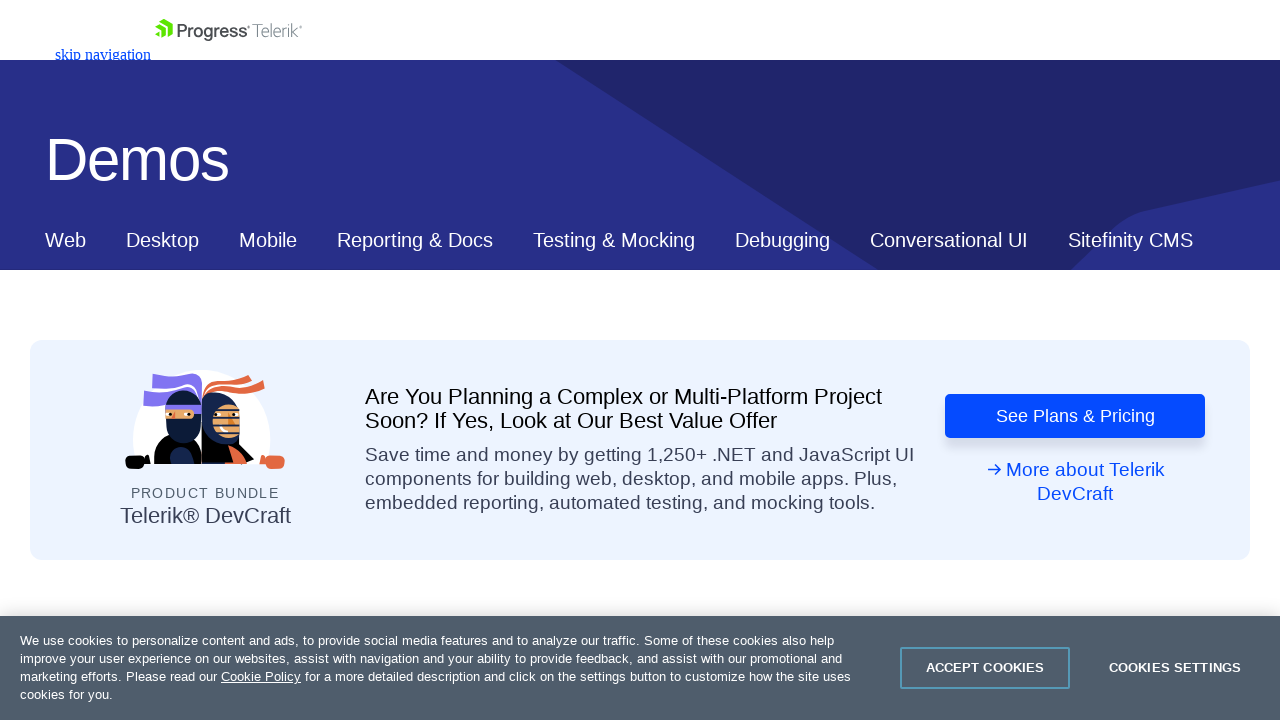